Tests a student registration form by filling all fields (name, email, gender, phone, date of birth, subjects, hobbies, file upload, address, state/city) and verifying the submitted data appears correctly in the results table.

Starting URL: https://demoqa.com/automation-practice-form

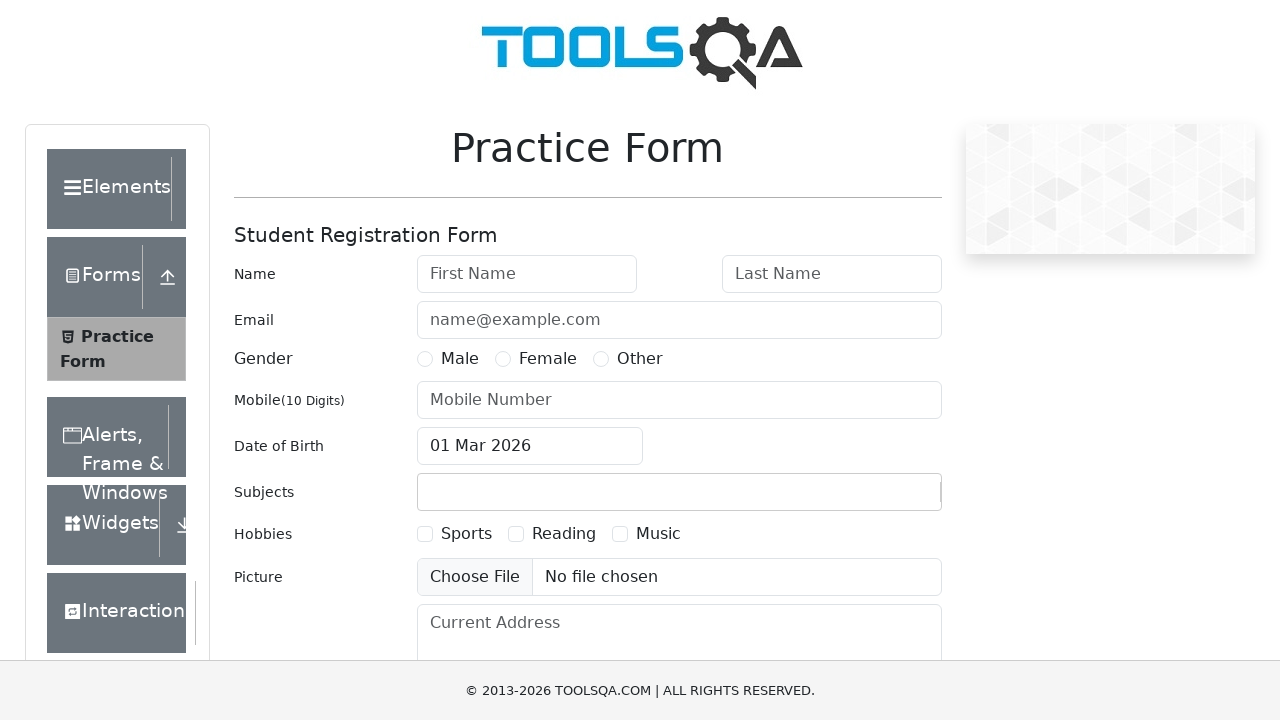

Removed consent popup
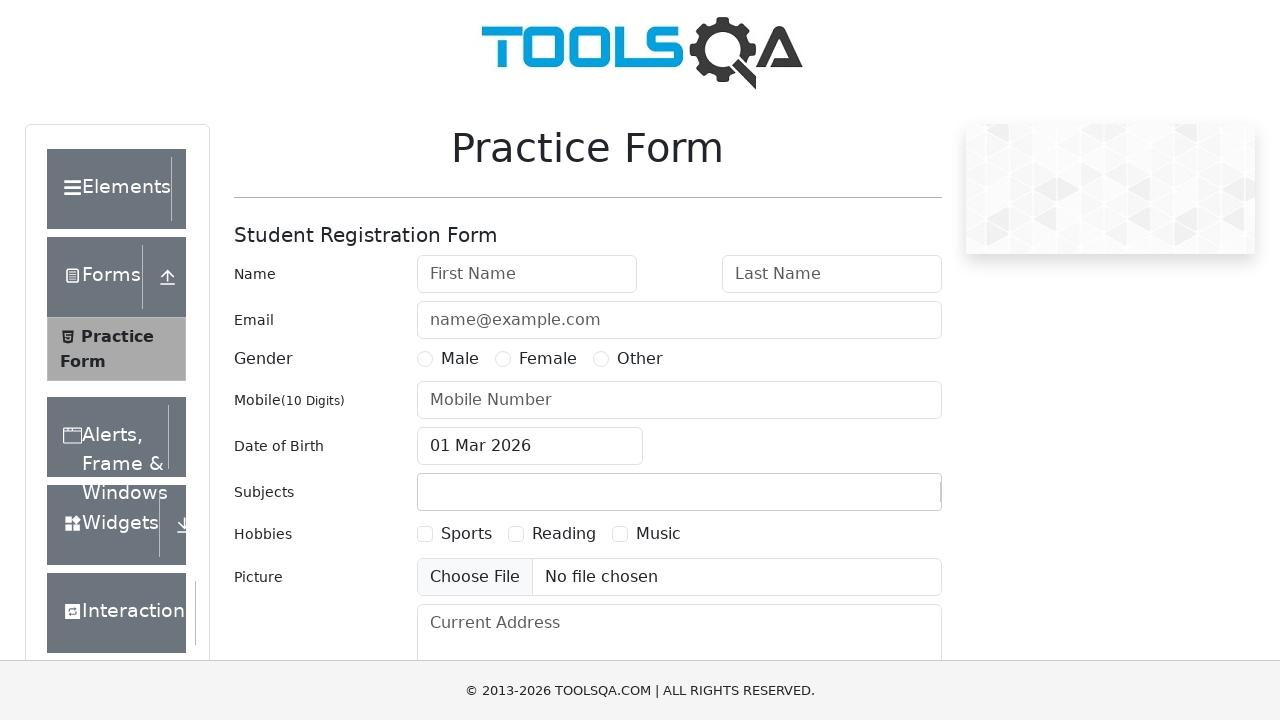

Removed fixed banner
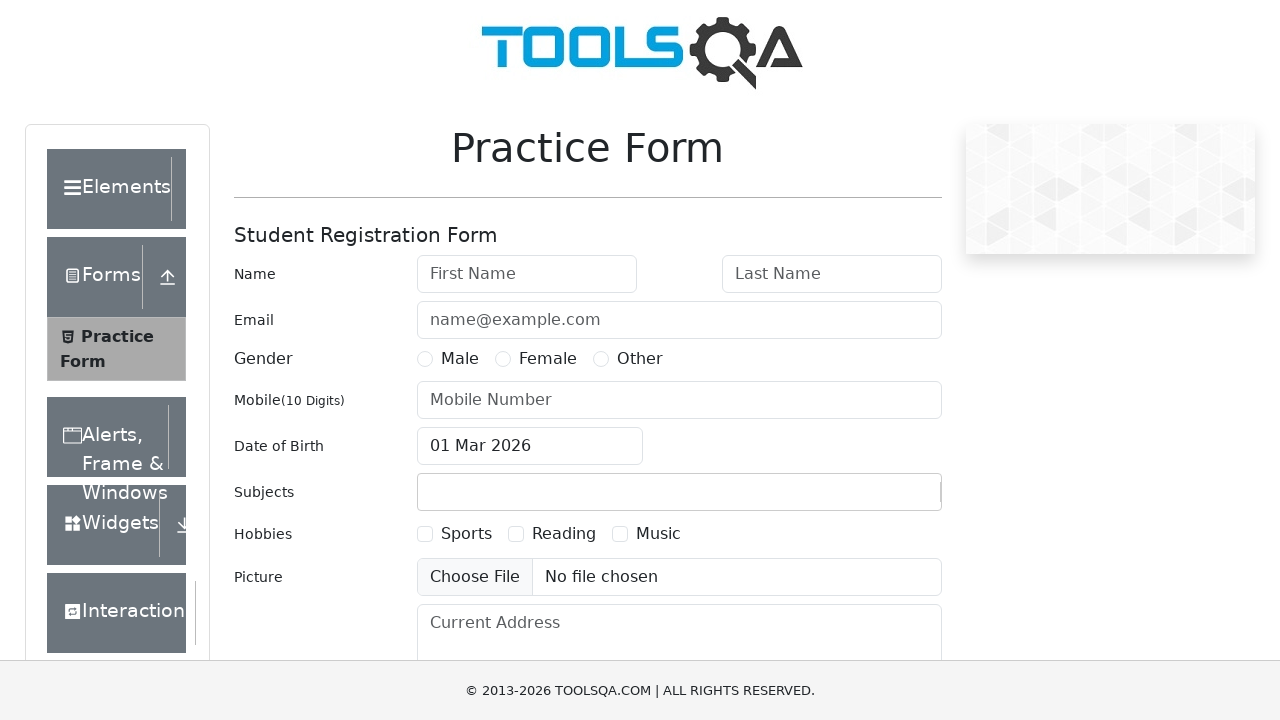

Removed footer
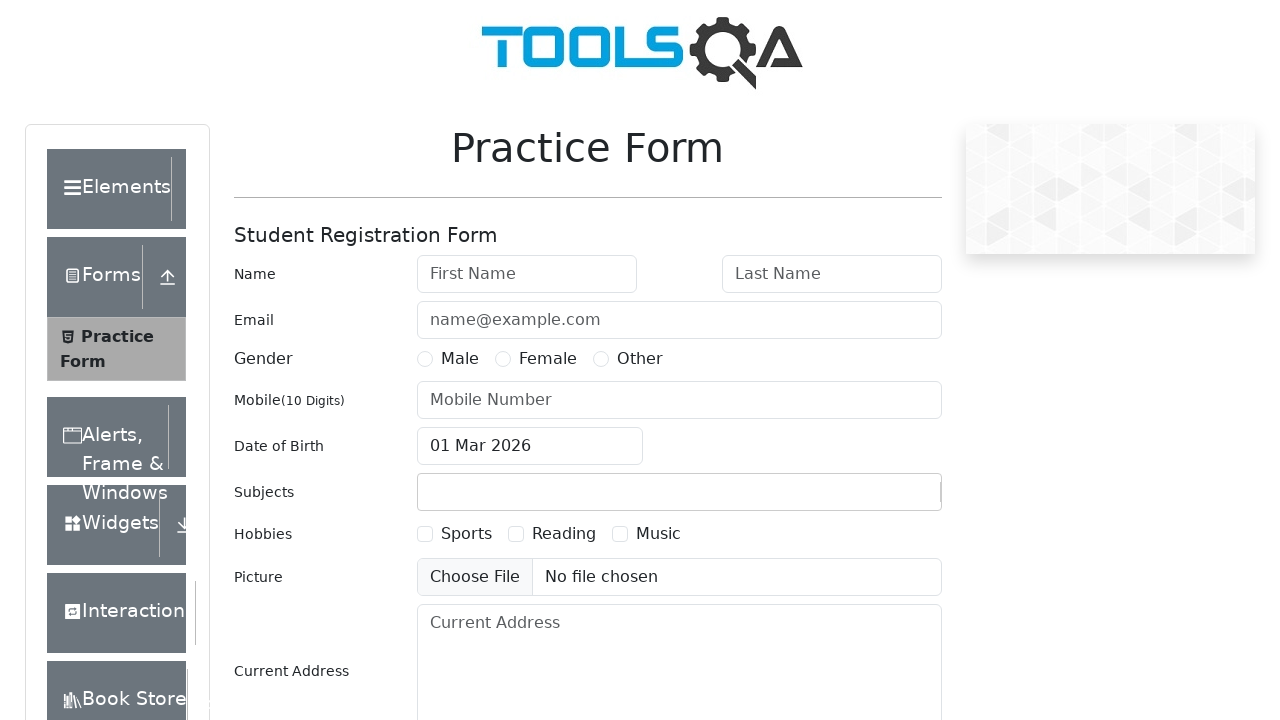

Filled first name with 'Olga' on #firstName
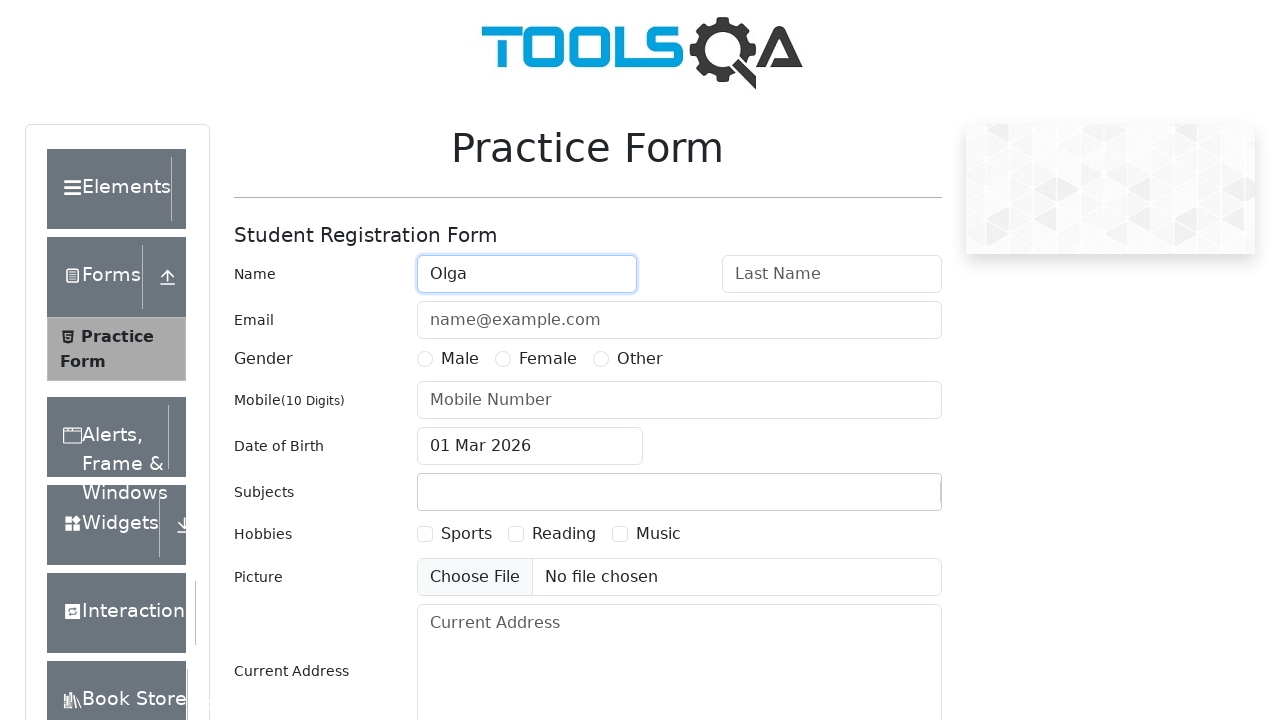

Filled last name with 'Savina' on #lastName
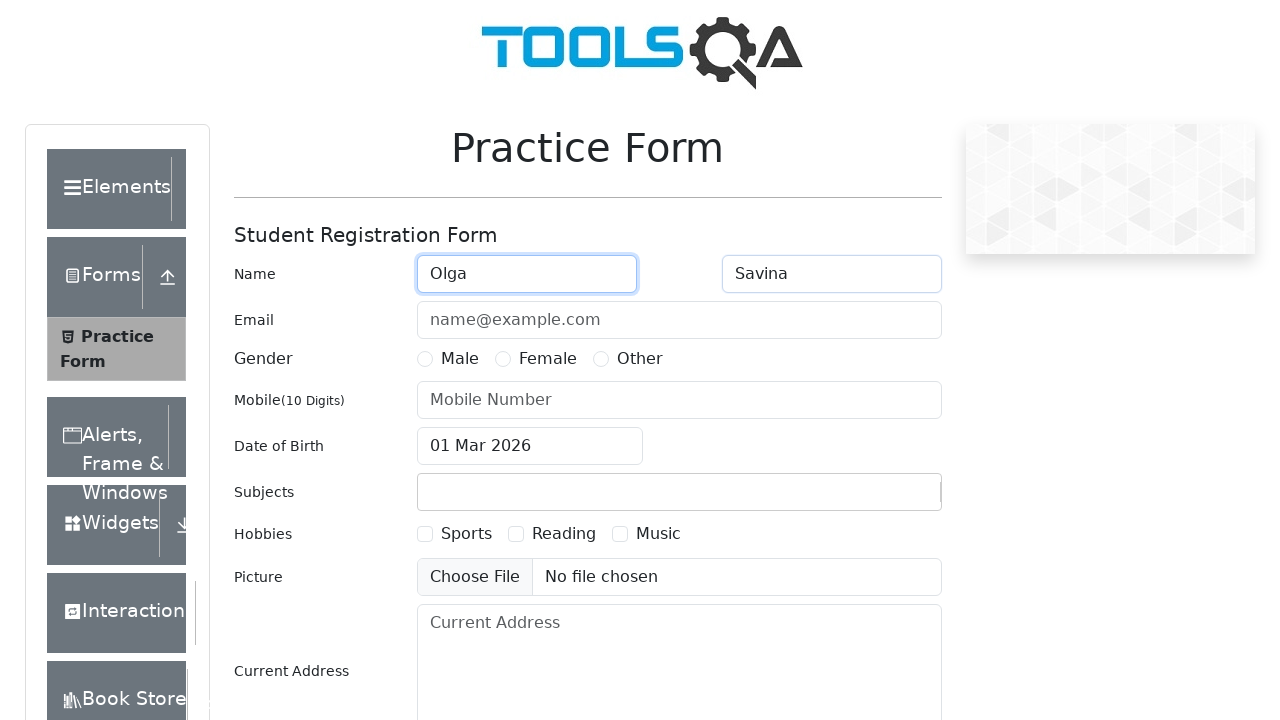

Filled email with 'olga@savina.com' on #userEmail
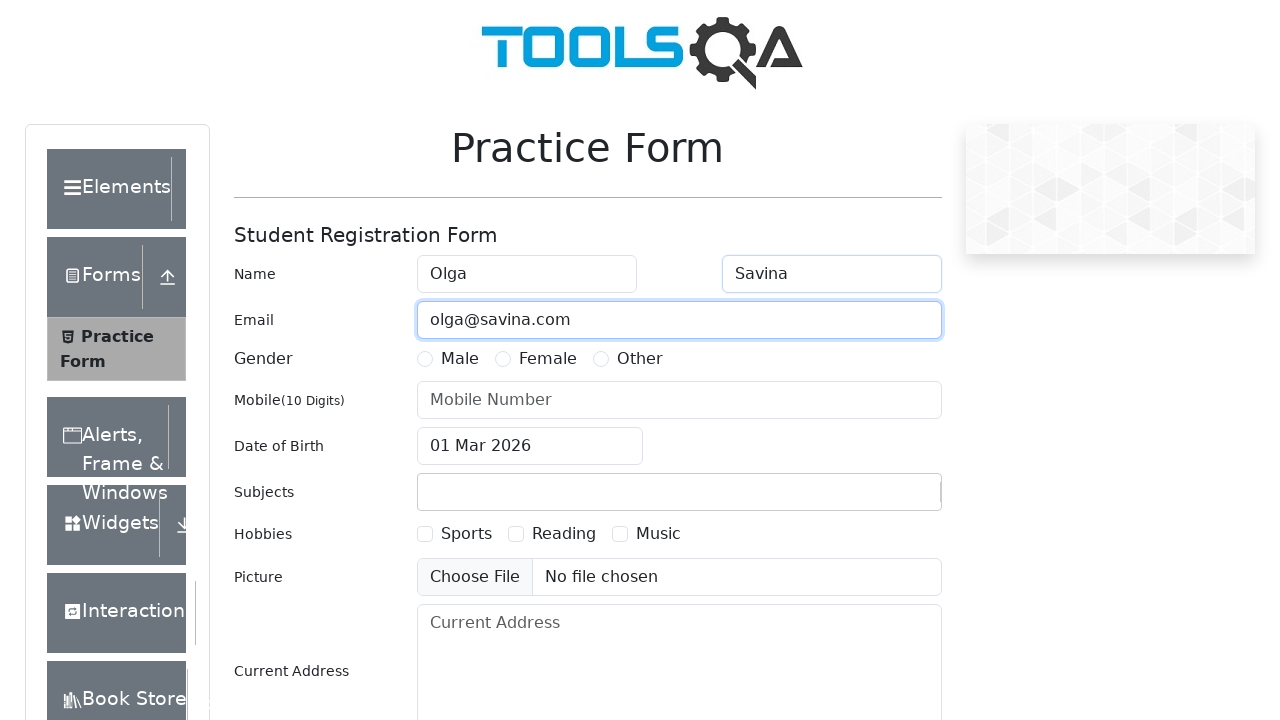

Selected Female gender at (548, 359) on [for='gender-radio-2']
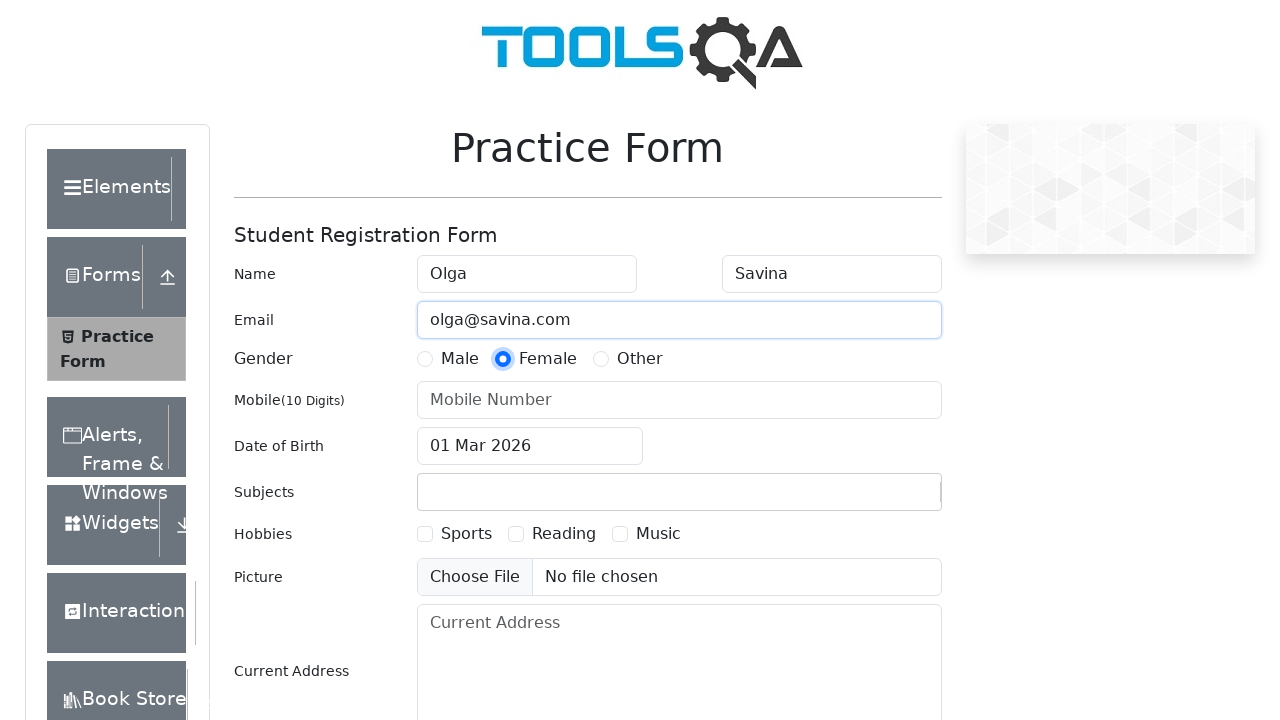

Filled phone number with '7777777777' on #userNumber
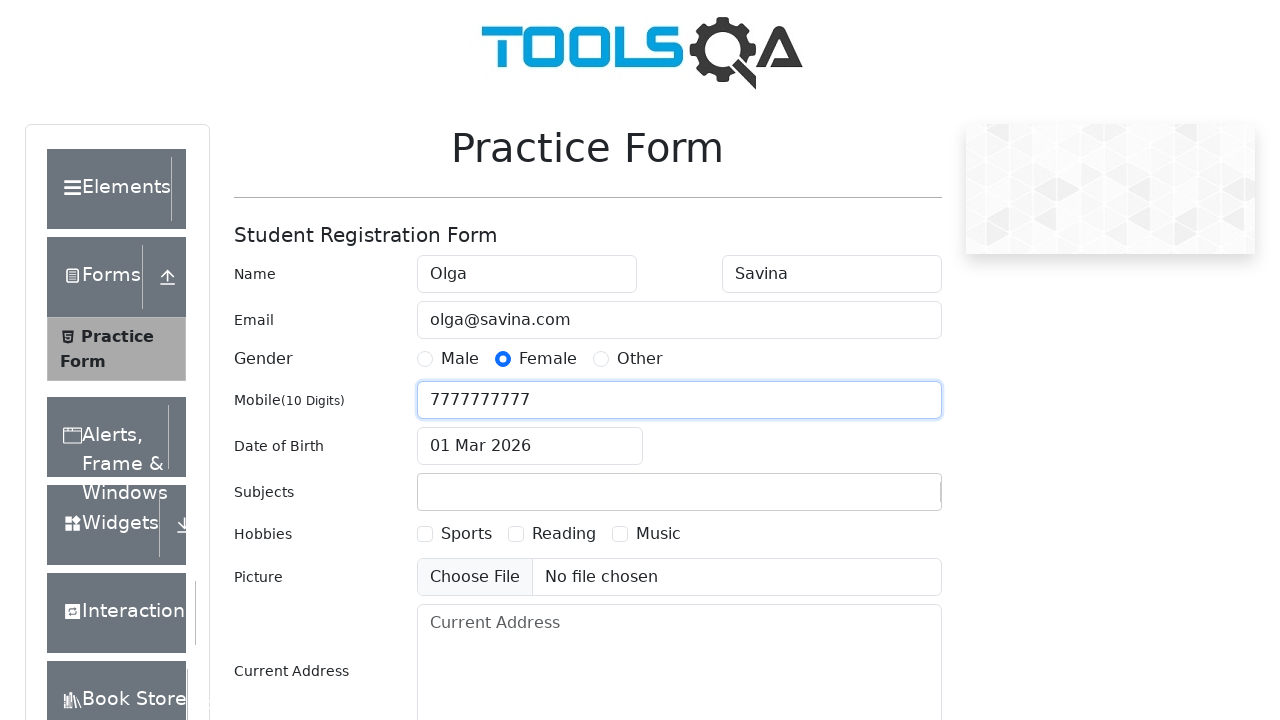

Opened date of birth picker at (530, 446) on #dateOfBirthInput
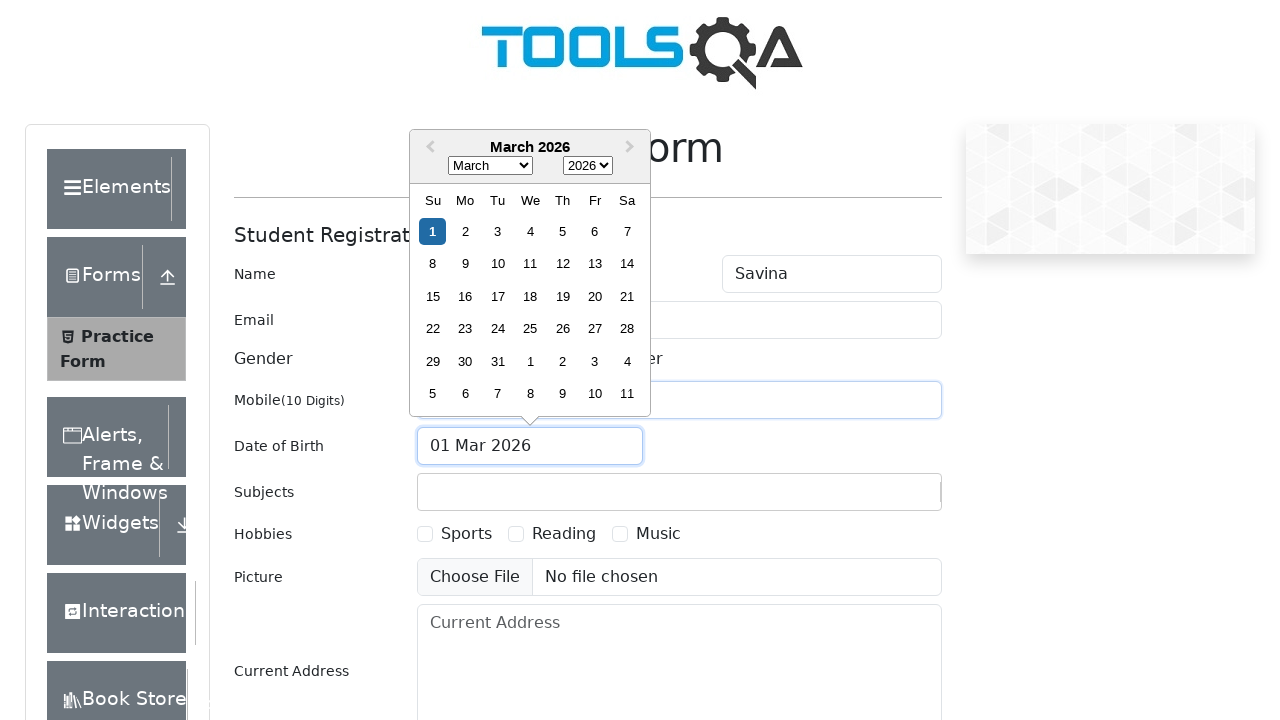

Selected year 2023 on .react-datepicker__year-select
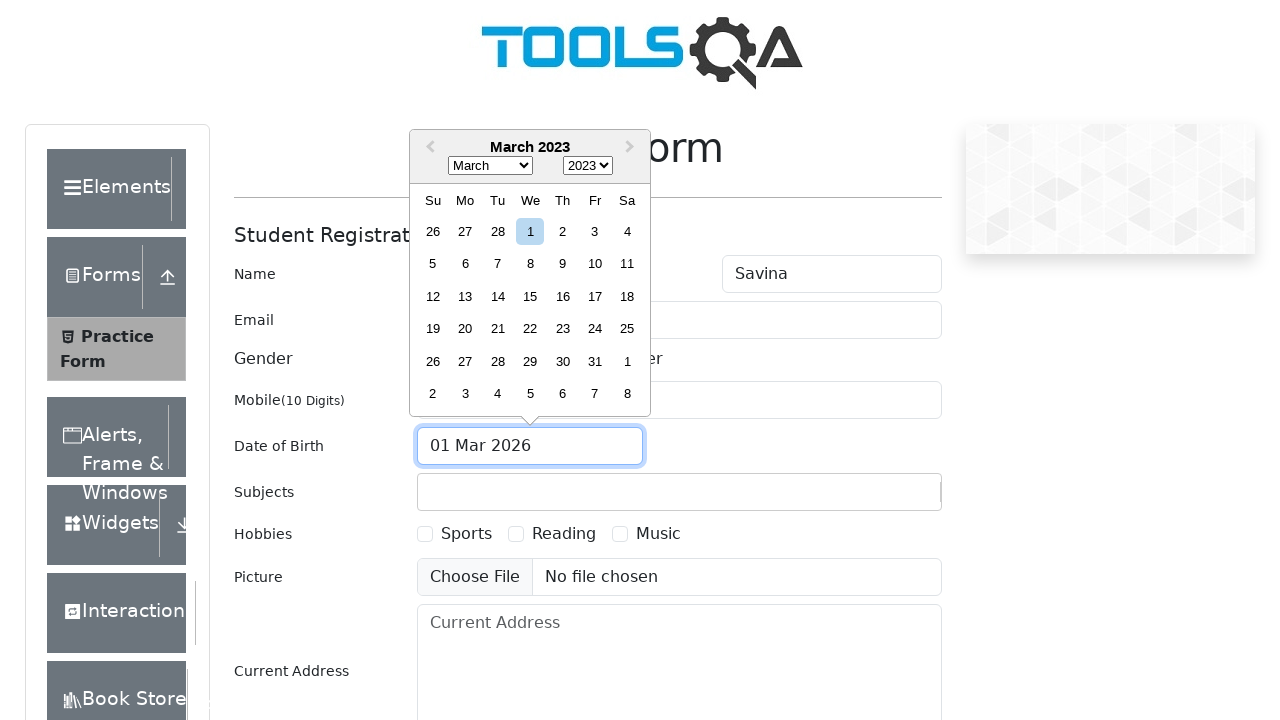

Selected month October on .react-datepicker__month-select
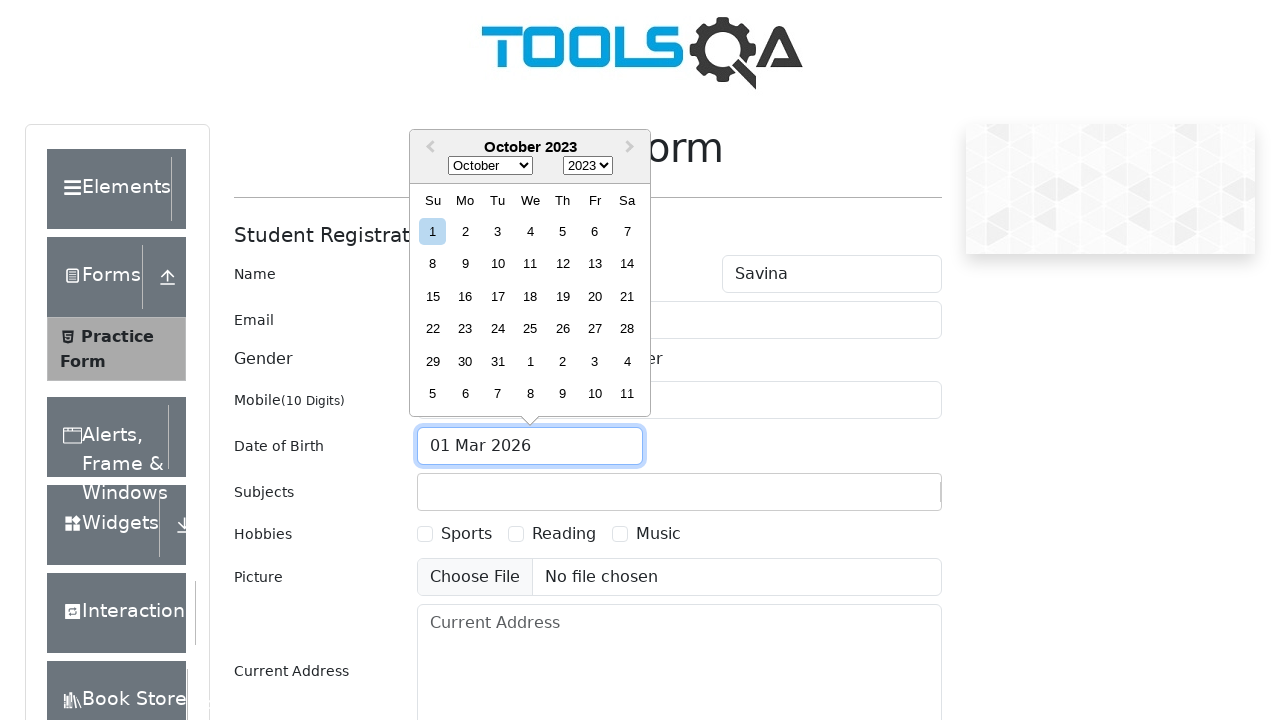

Selected day 31 at (498, 361) on .react-datepicker__day--031:not(.react-datepicker__day--outside-month)
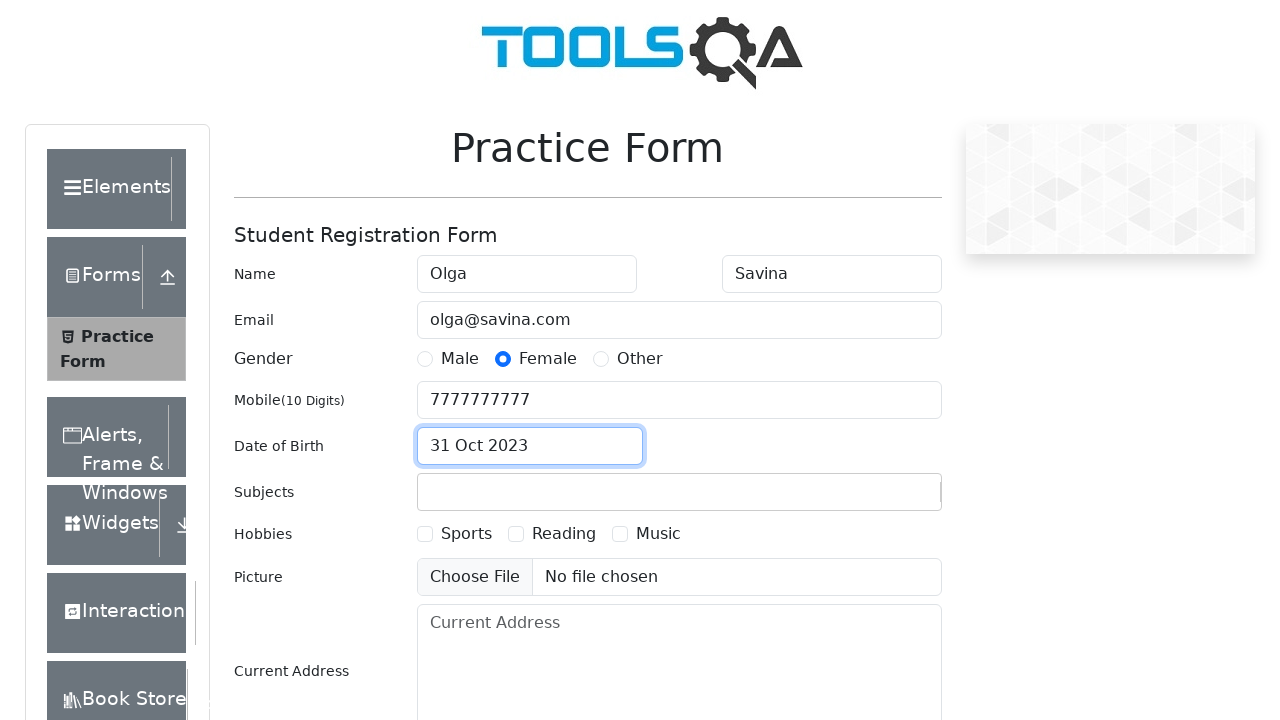

Filled subjects input with 'Maths' on #subjectsInput
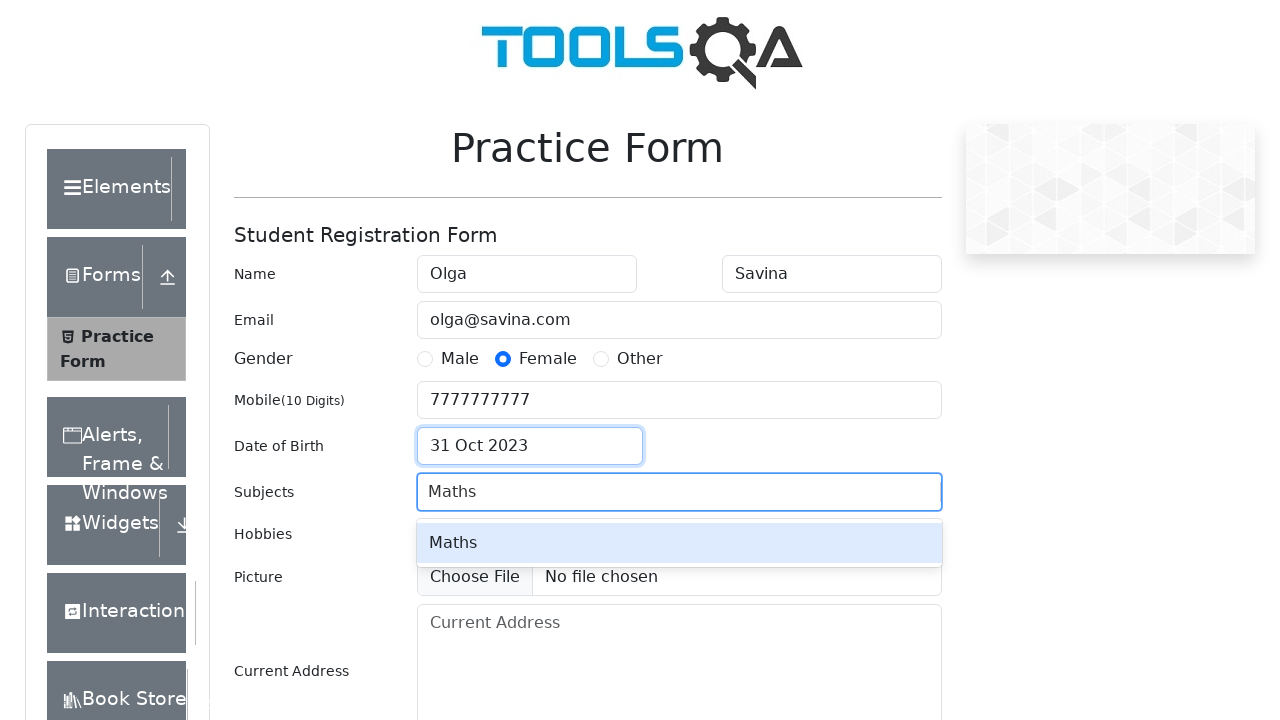

Pressed Enter to add Maths subject on #subjectsInput
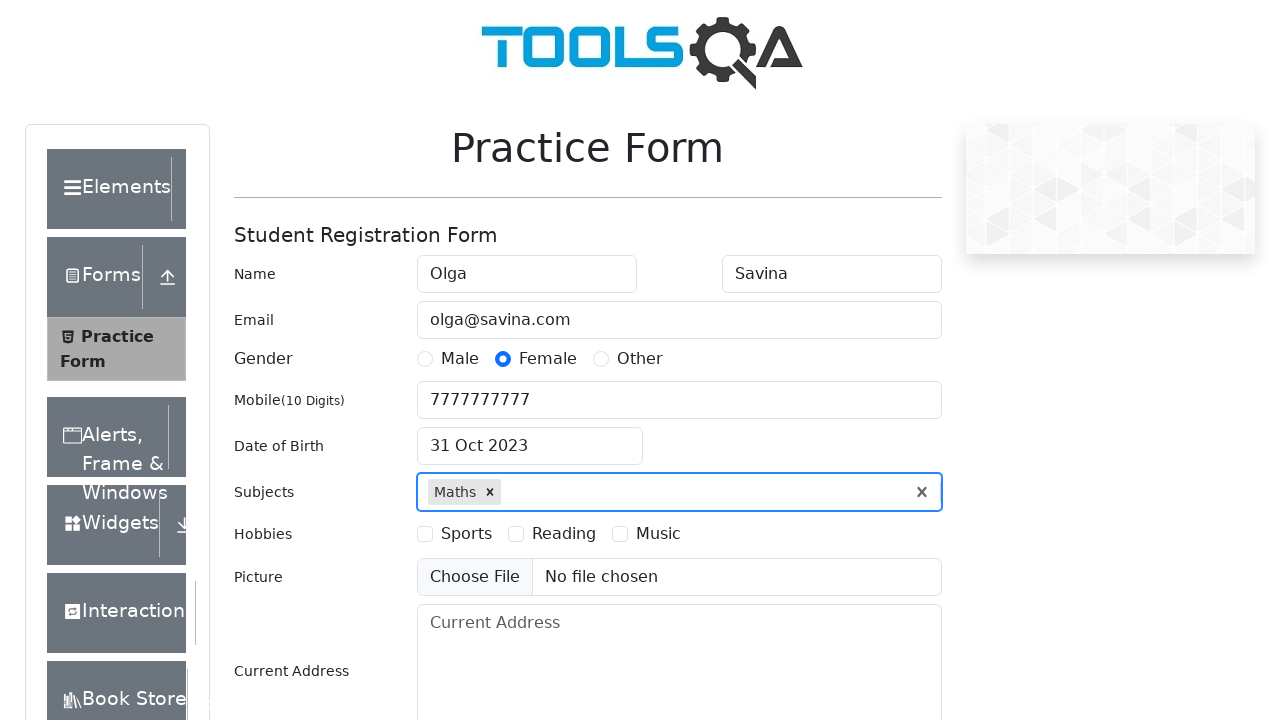

Selected first hobby (Sports) at (466, 534) on #hobbiesWrapper [for='hobbies-checkbox-1']
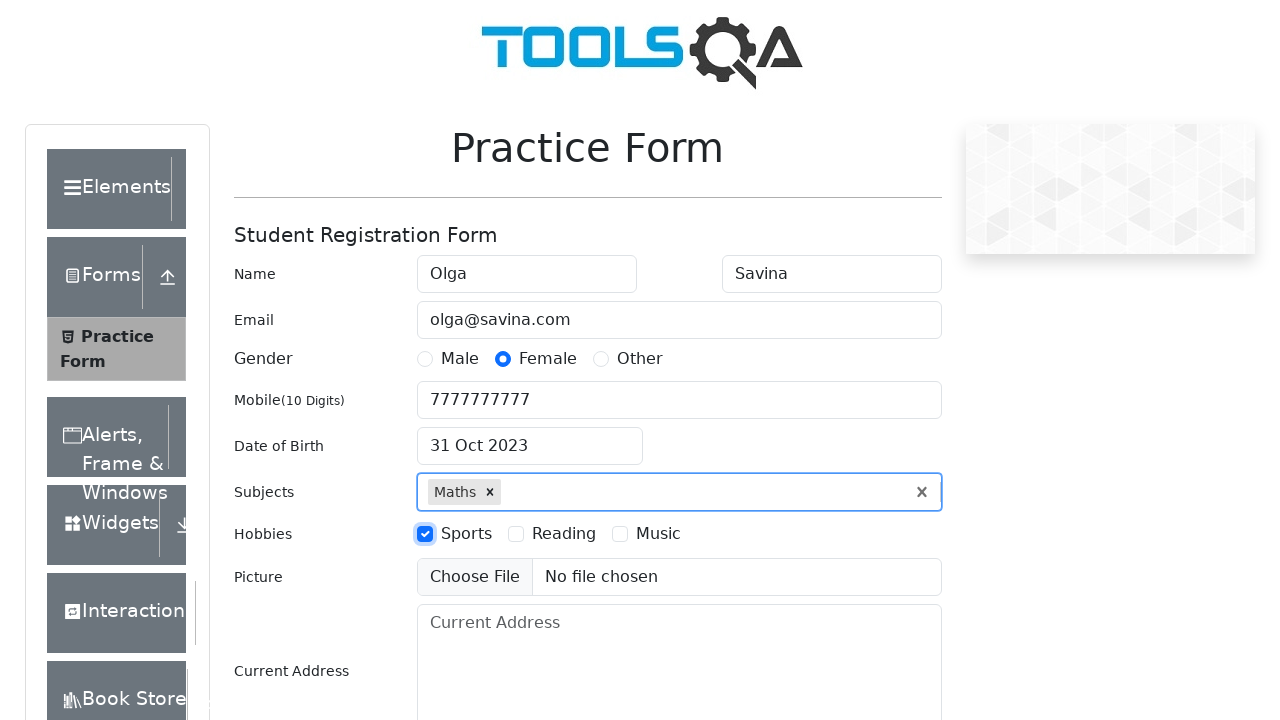

Selected second hobby (Reading) at (564, 534) on #hobbiesWrapper [for='hobbies-checkbox-2']
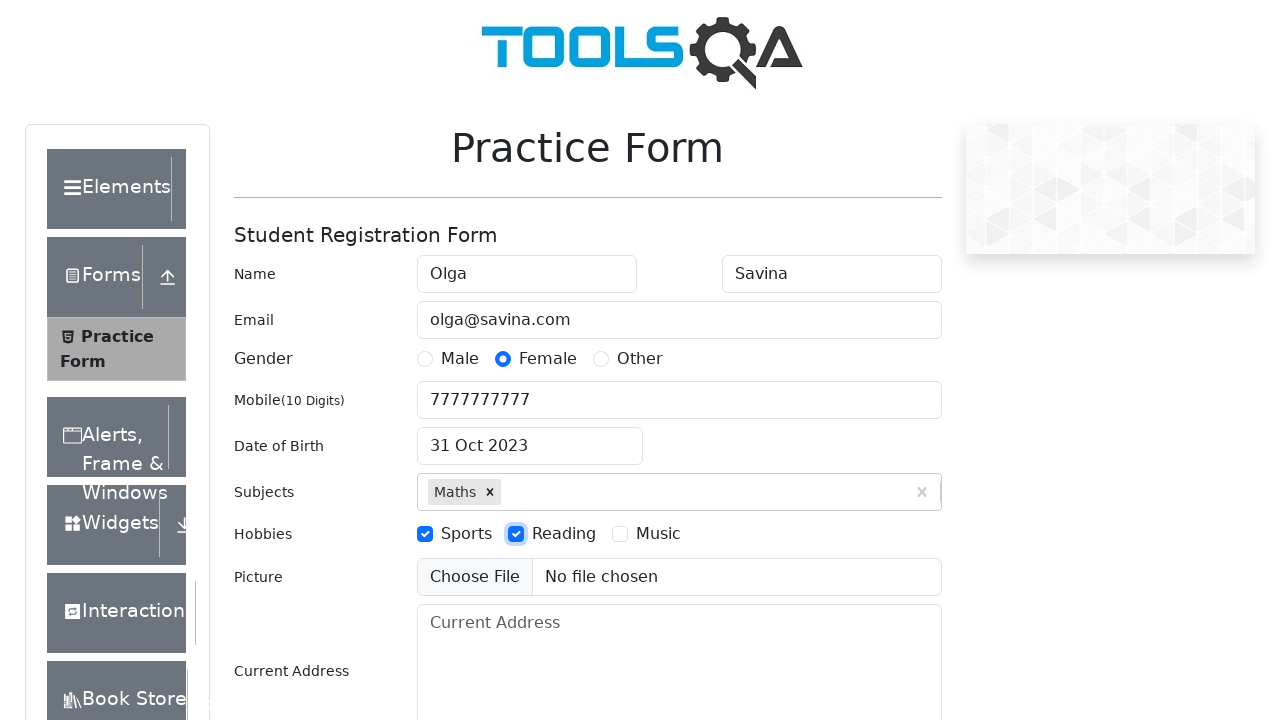

Selected third hobby (Music) at (658, 534) on #hobbiesWrapper [for='hobbies-checkbox-3']
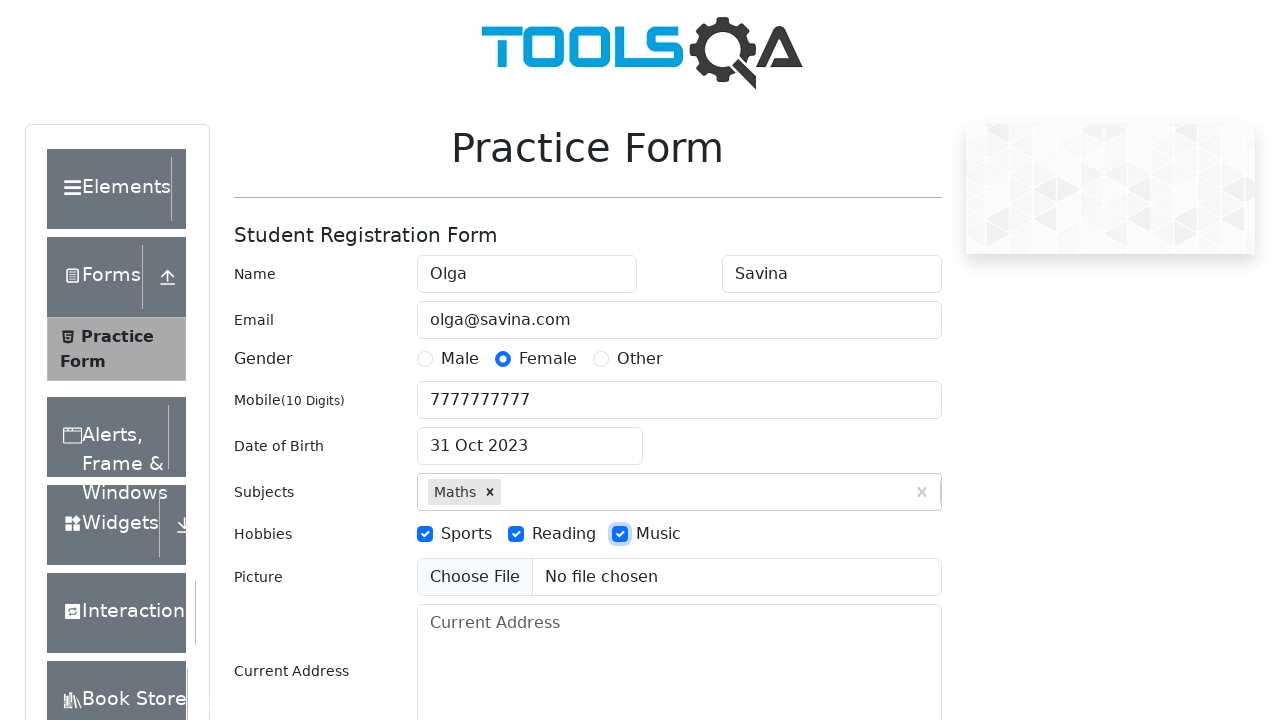

Filled current address with 'Luneburg, shtrasse 111' on #currentAddress
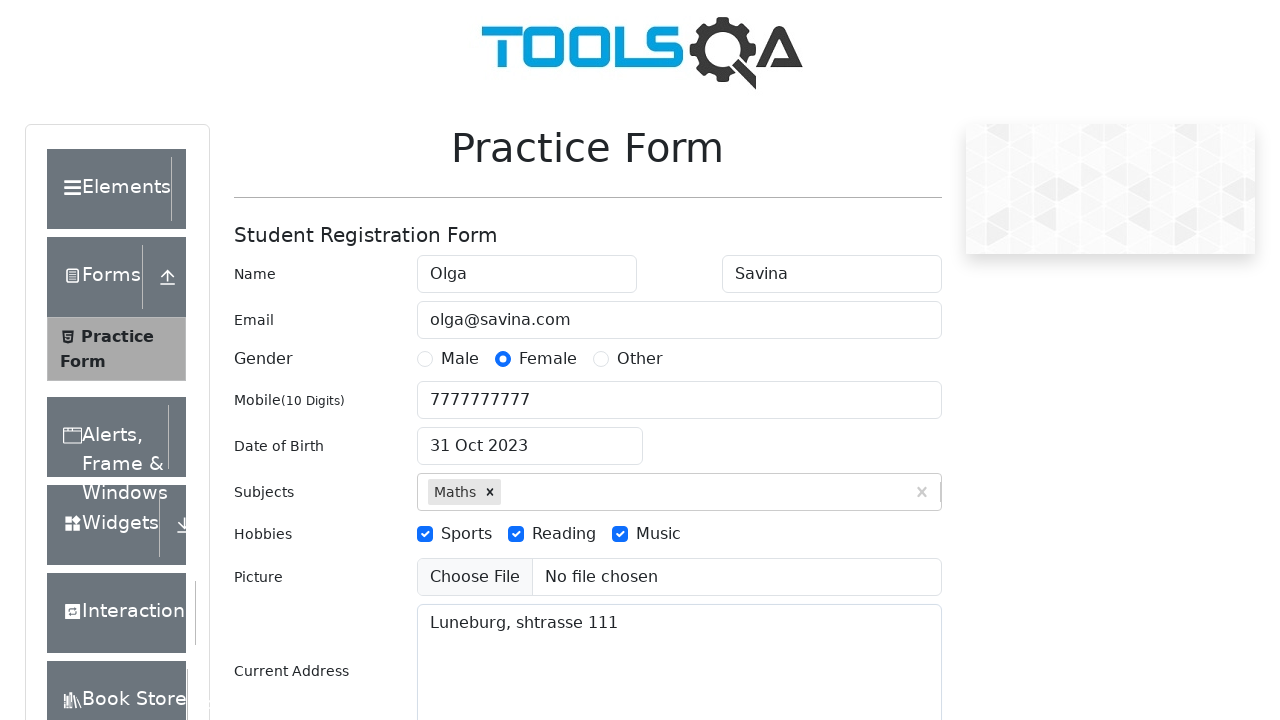

Filled state input with 'NCR' on #react-select-3-input
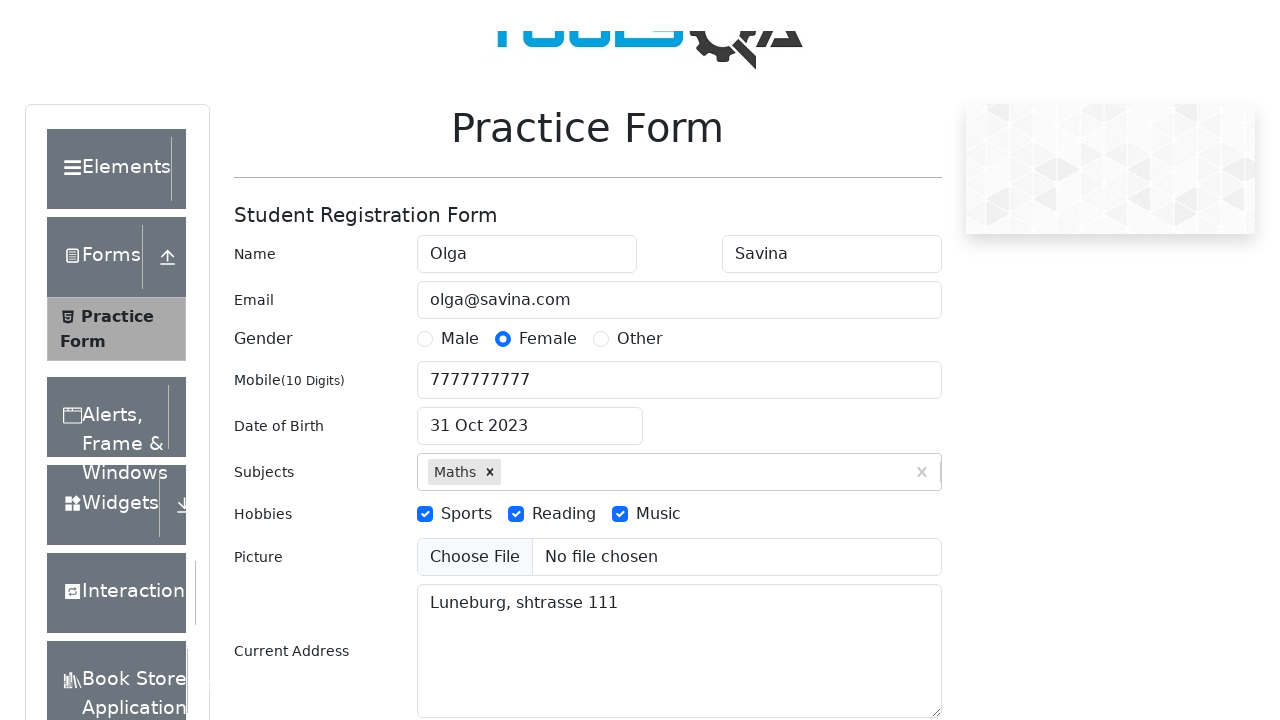

Pressed Enter to select NCR state on #react-select-3-input
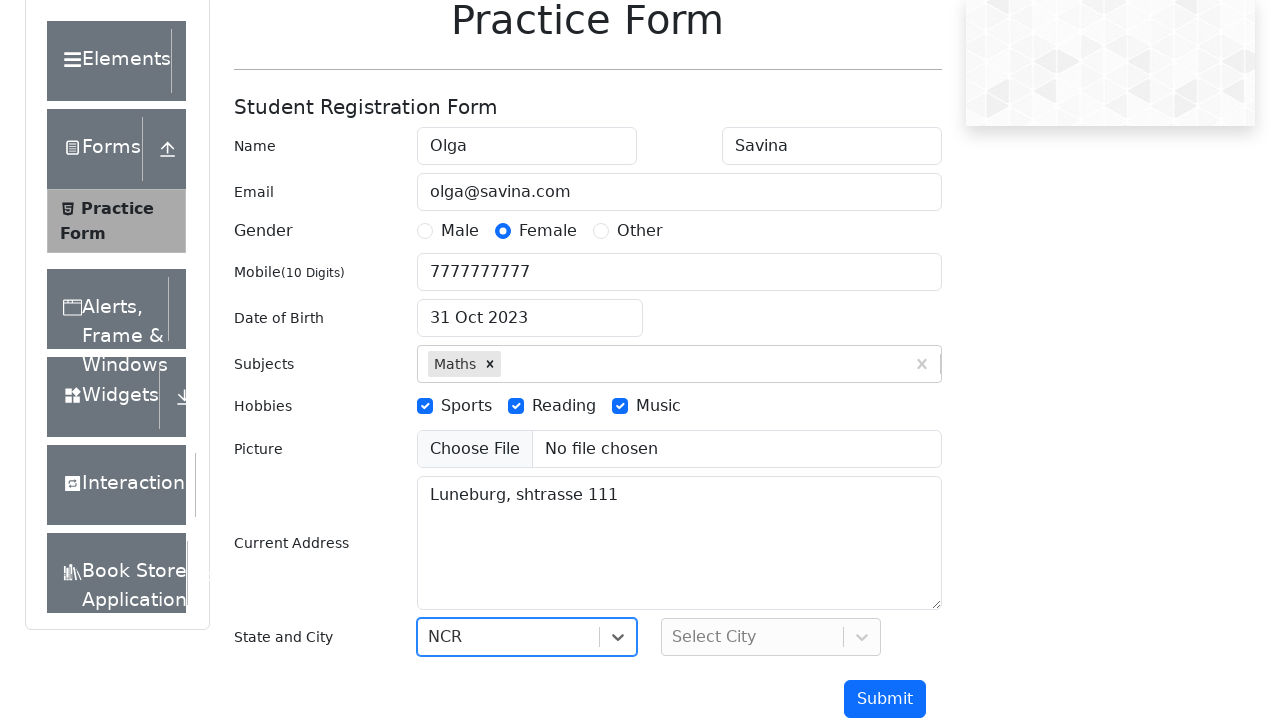

Filled city input with 'Noida' on #react-select-4-input
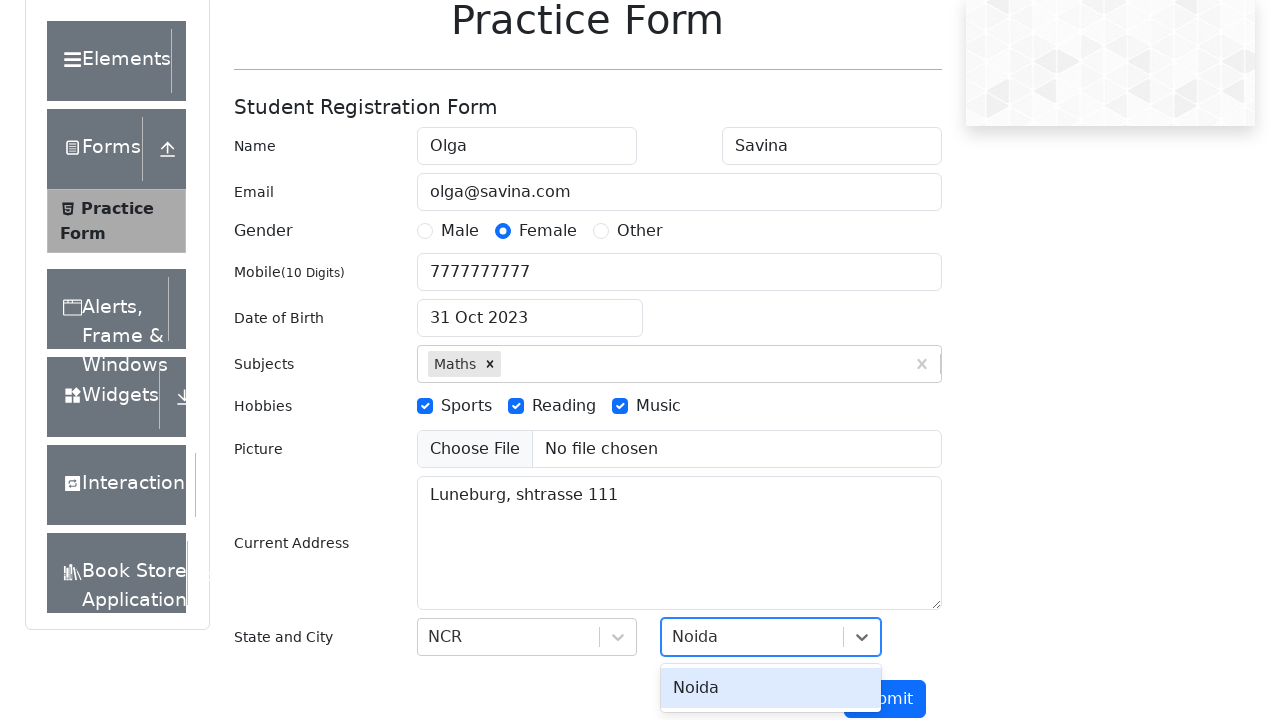

Pressed Enter to select Noida city on #react-select-4-input
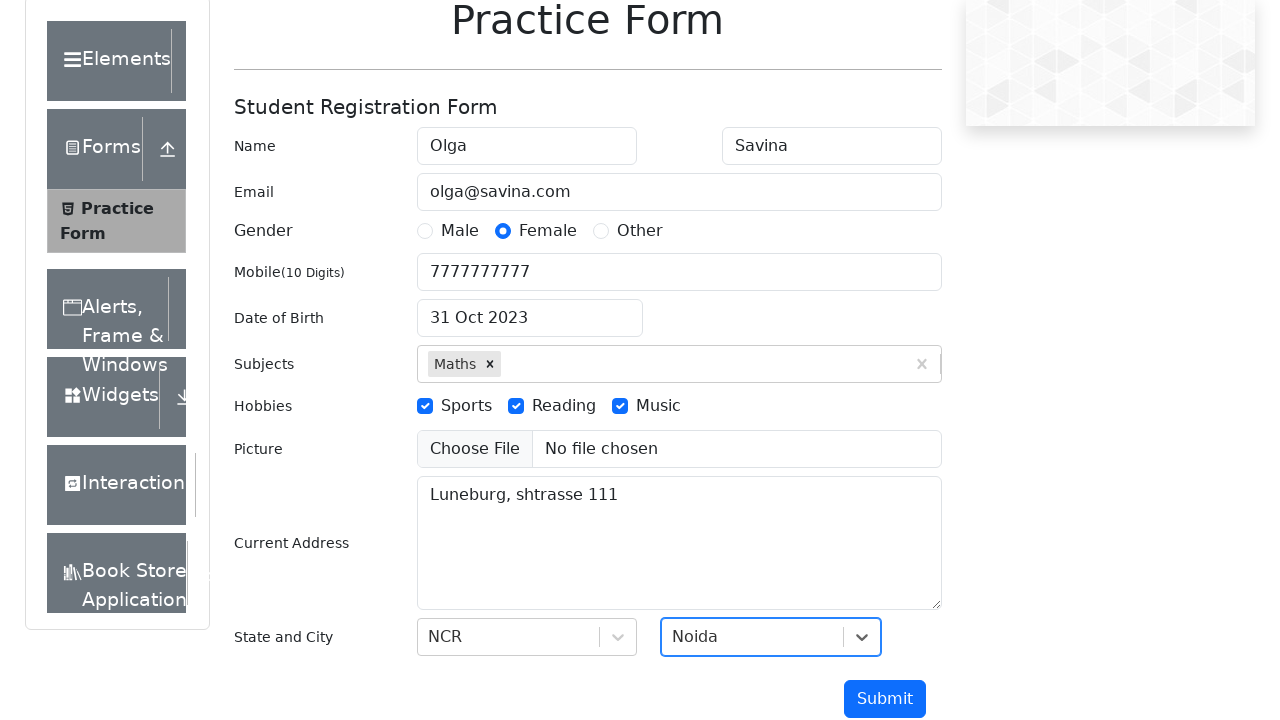

Submitted the registration form on #submit
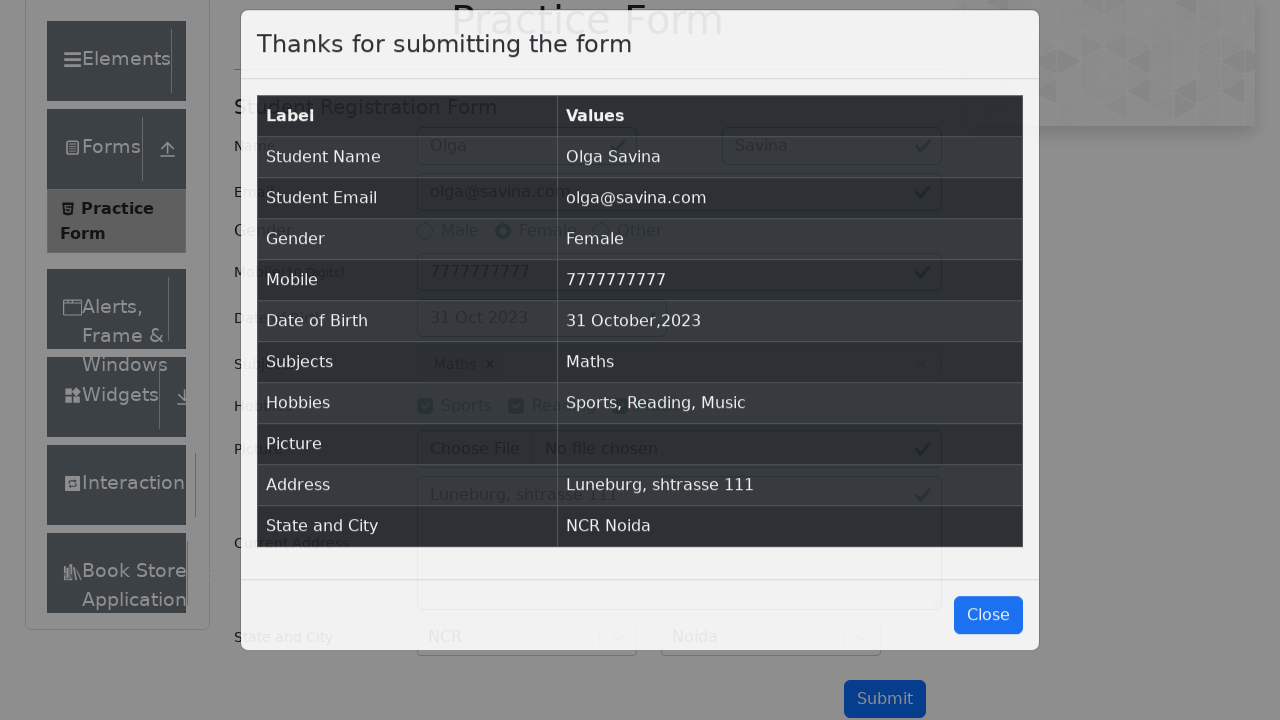

Results table loaded
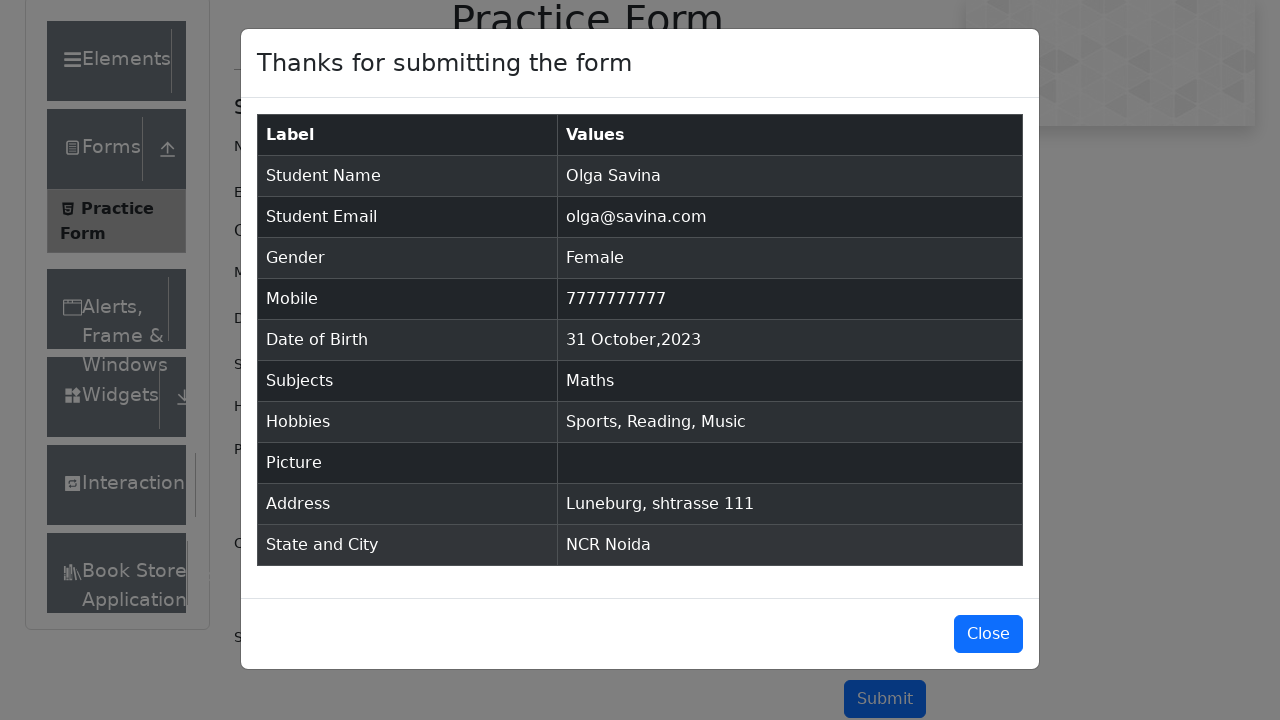

Verified student name in results table
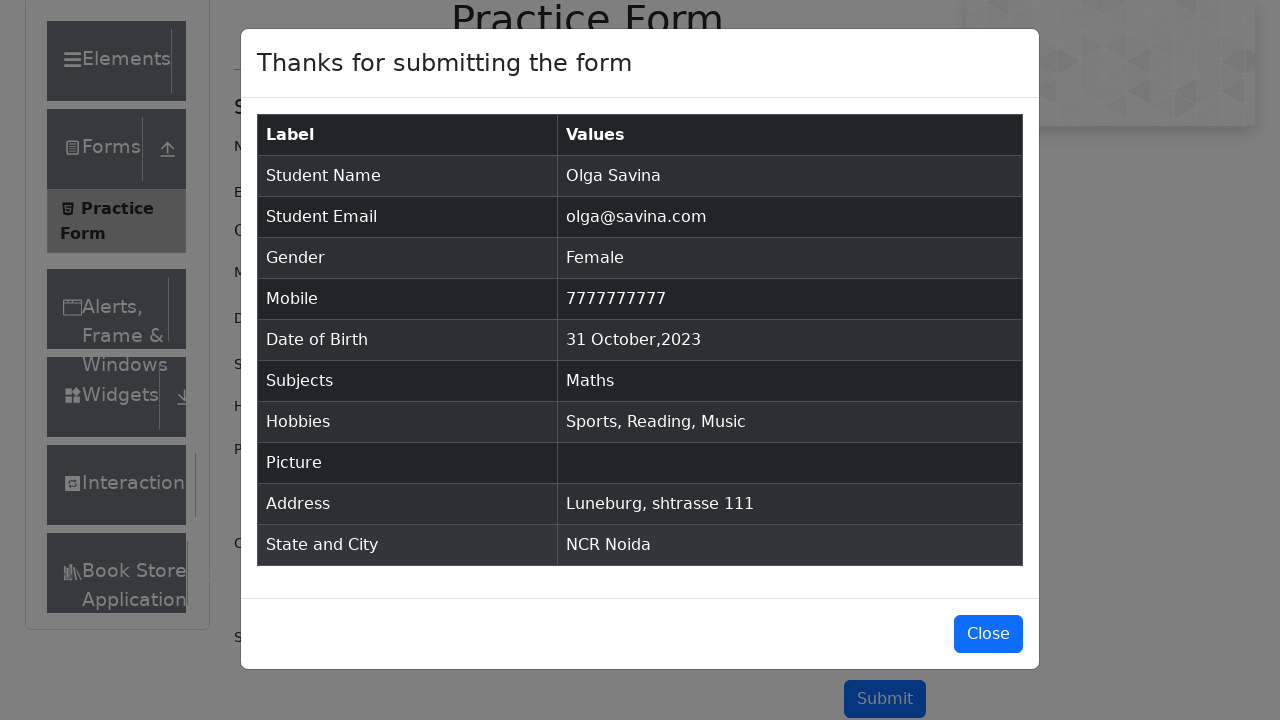

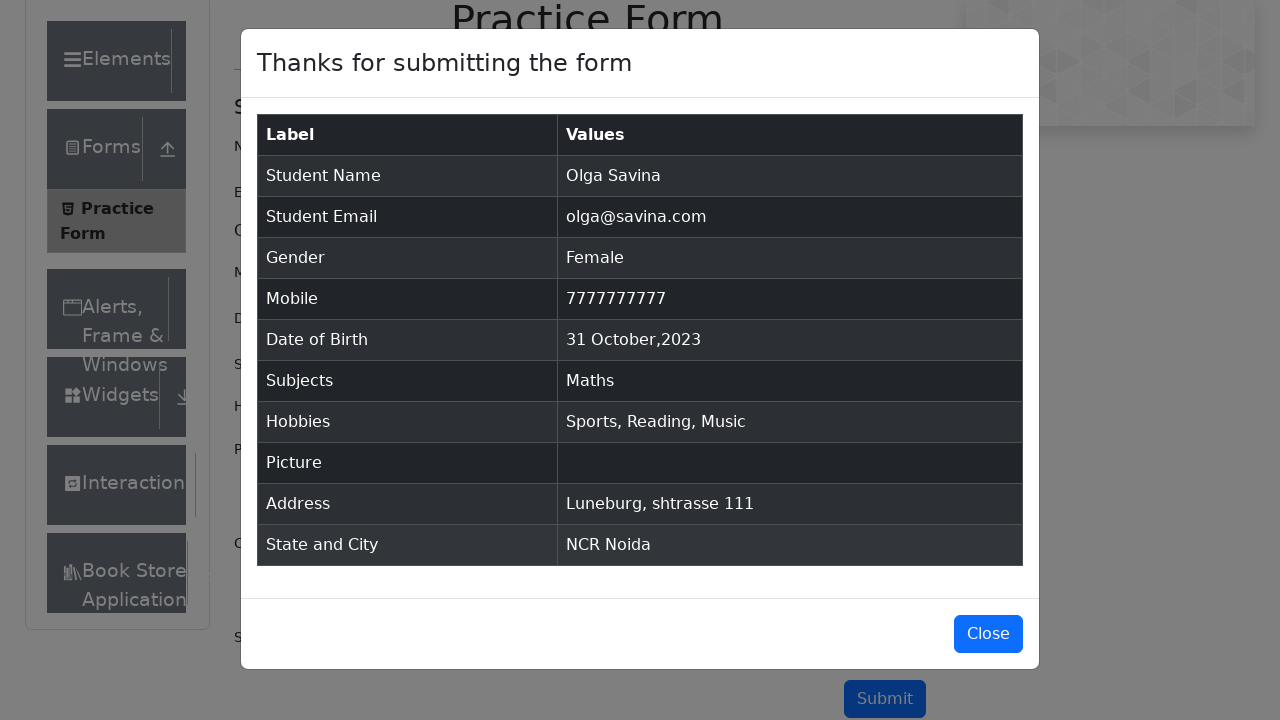